Tests scrolling functionality and table data validation by scrolling the page and a table, then verifying the sum of values in a specific column

Starting URL: https://rahulshettyacademy.com/AutomationPractice/

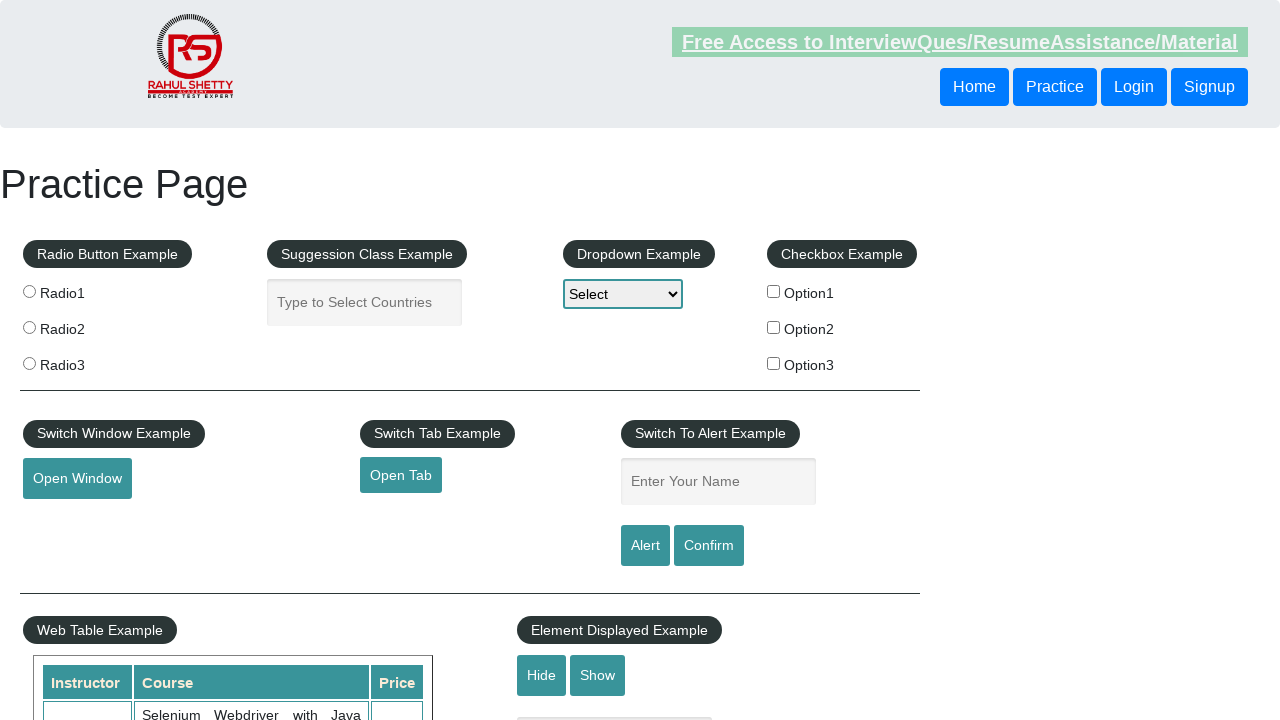

Navigated to JavaScriptExecutorDemo page
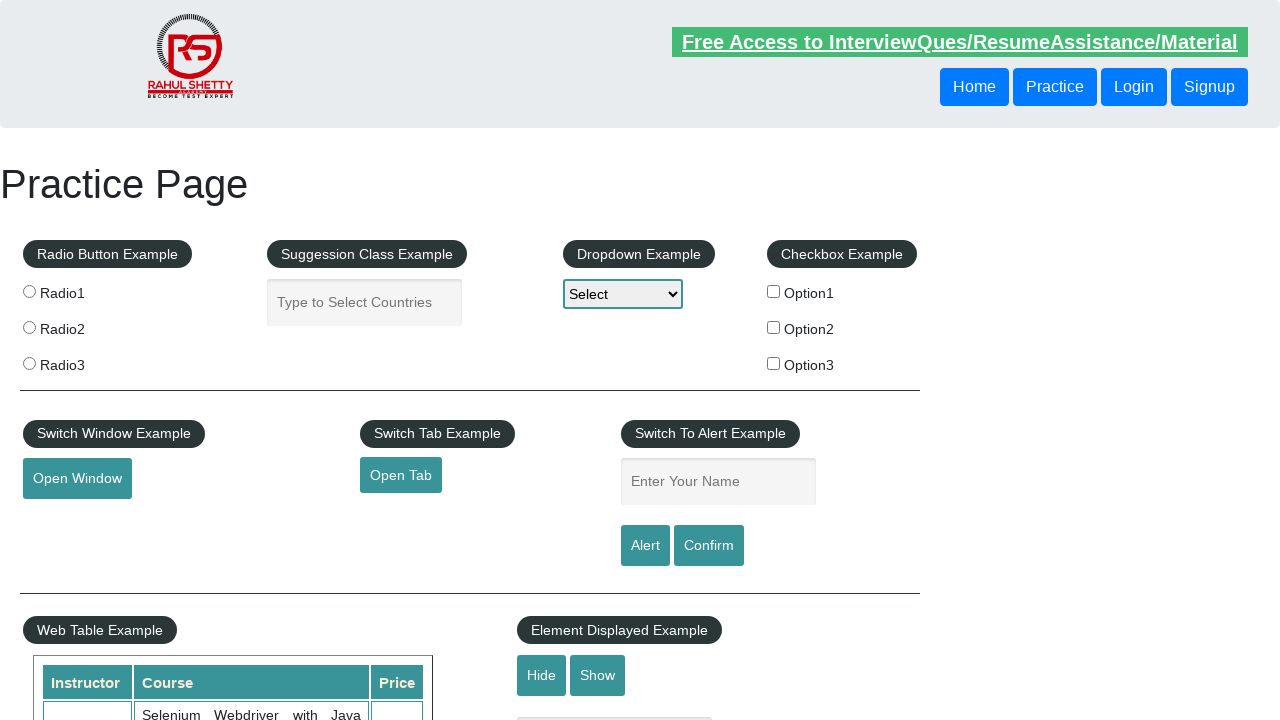

Scrolled page down by 500 pixels
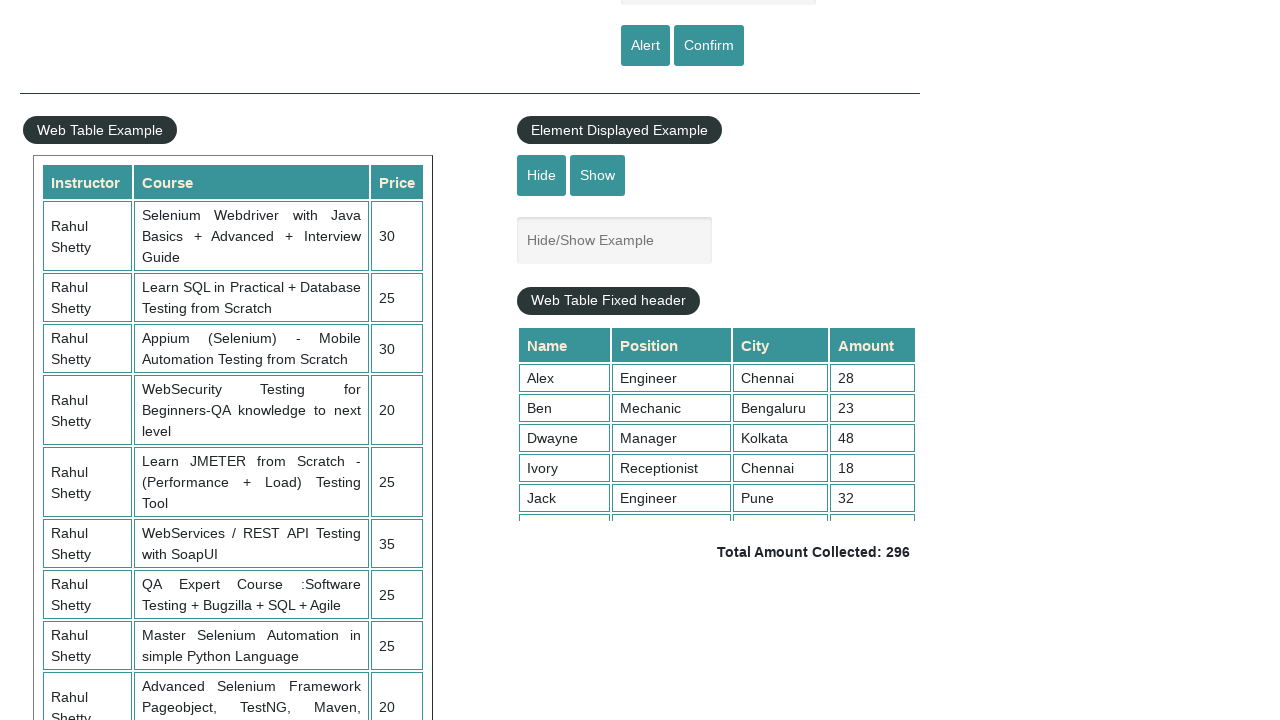

Scrolled table to the bottom
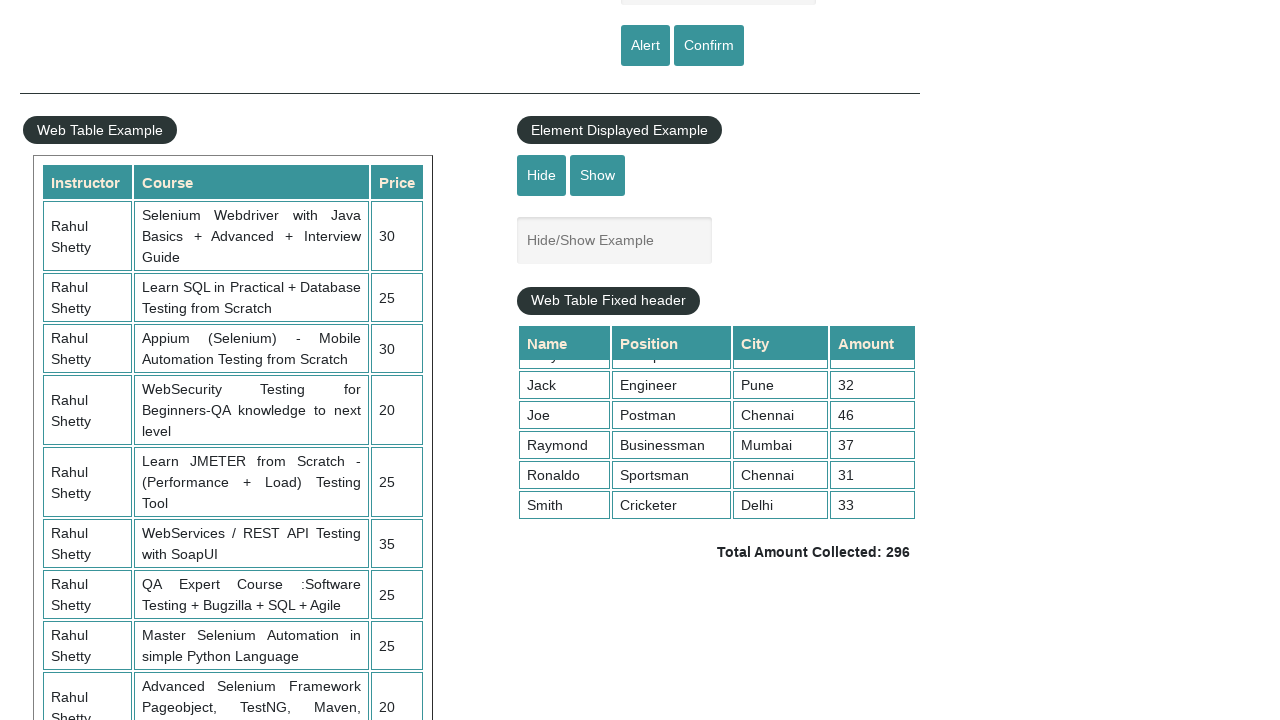

Retrieved all values from 4th column of table
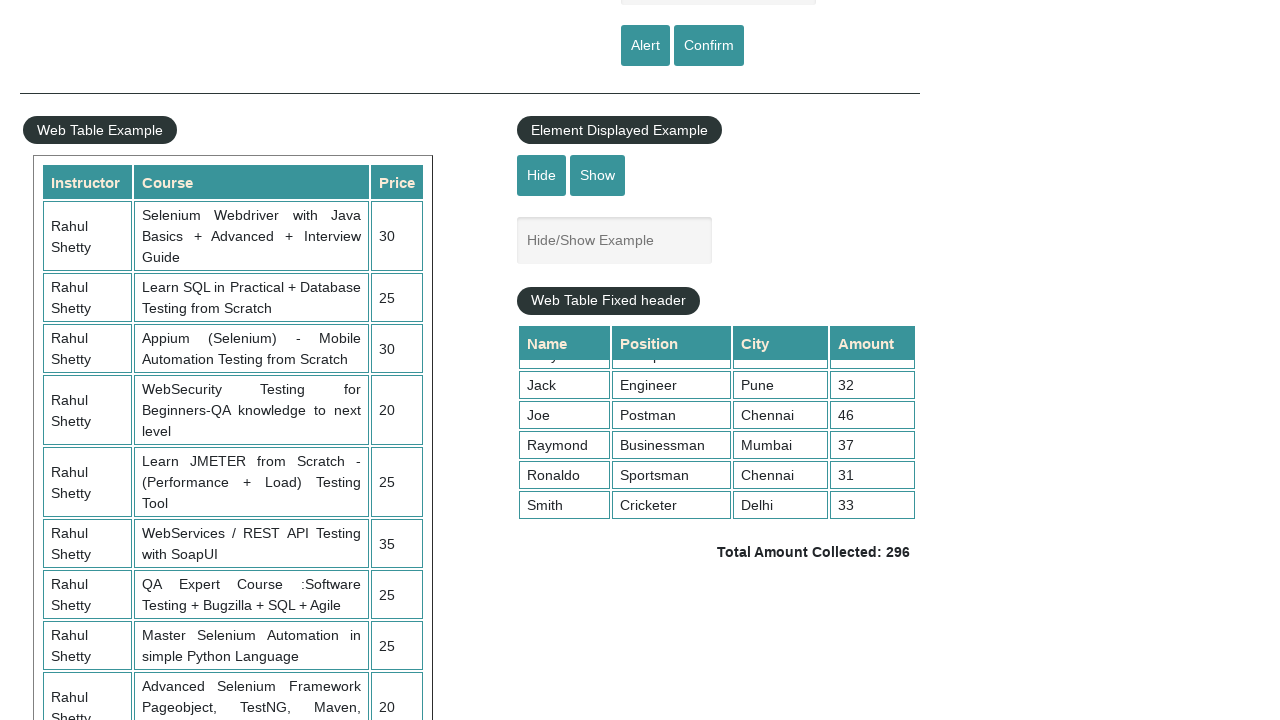

Calculated sum of column values: 296
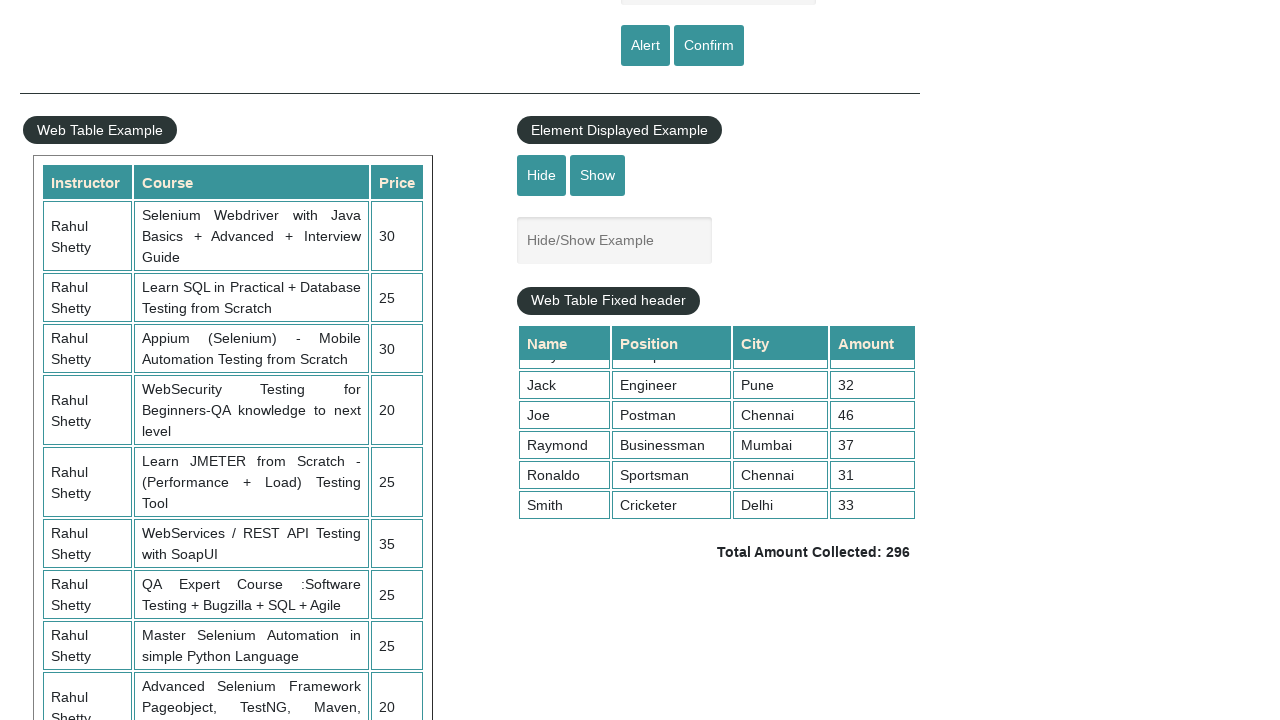

Retrieved total amount text from page
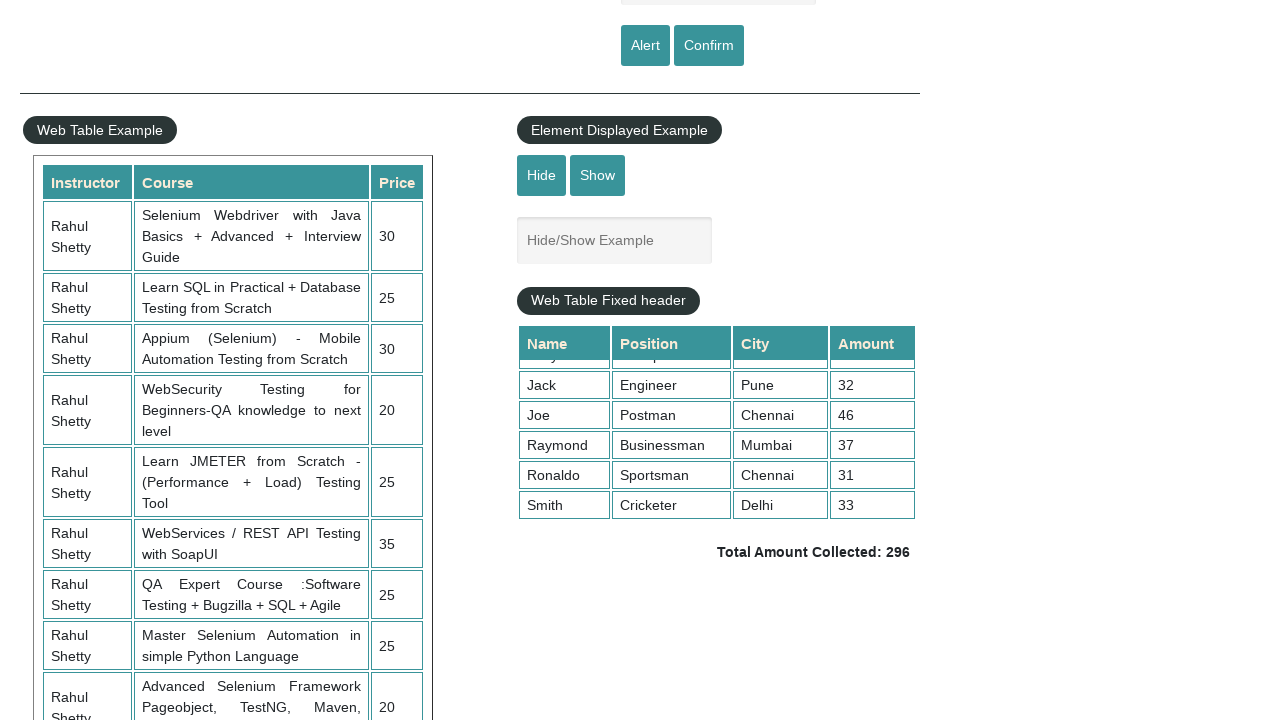

Extracted expected sum from total amount: 296
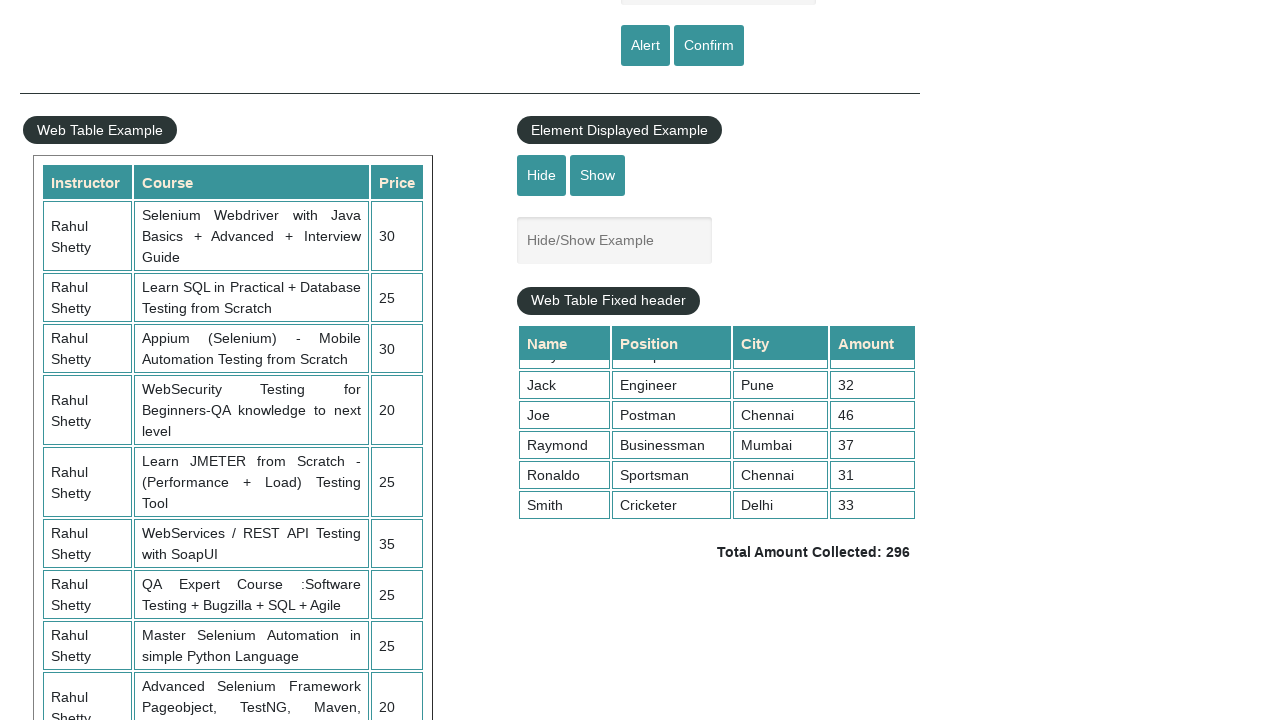

Verified that calculated sum (296) matches expected sum (296)
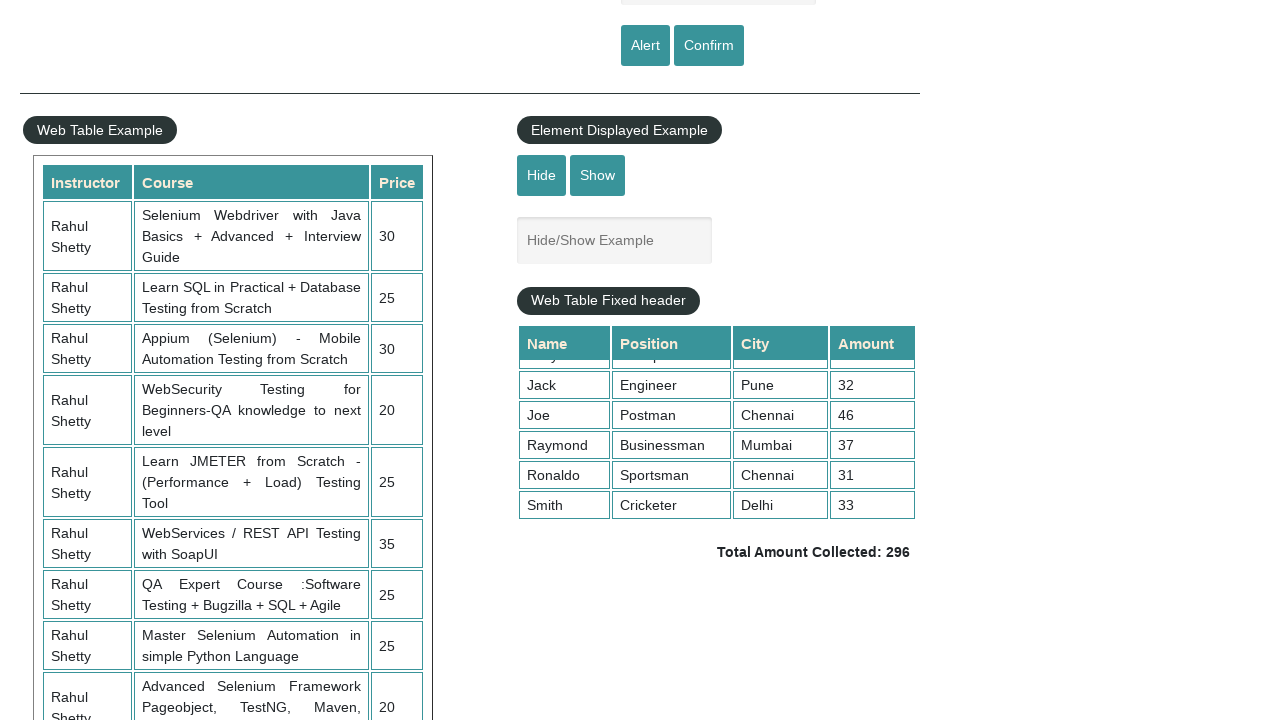

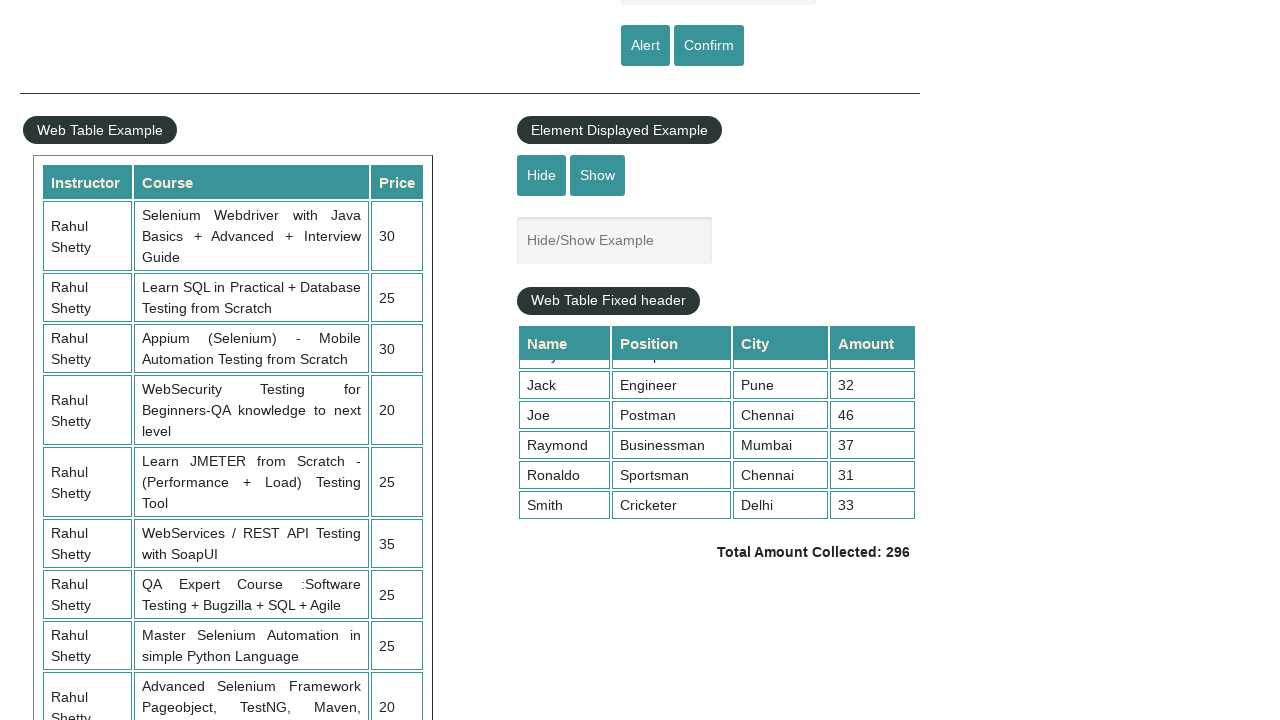